Tests input box functionality by verifying visibility, editability, and filling the input field with text

Starting URL: https://testautomationpractice.blogspot.com/

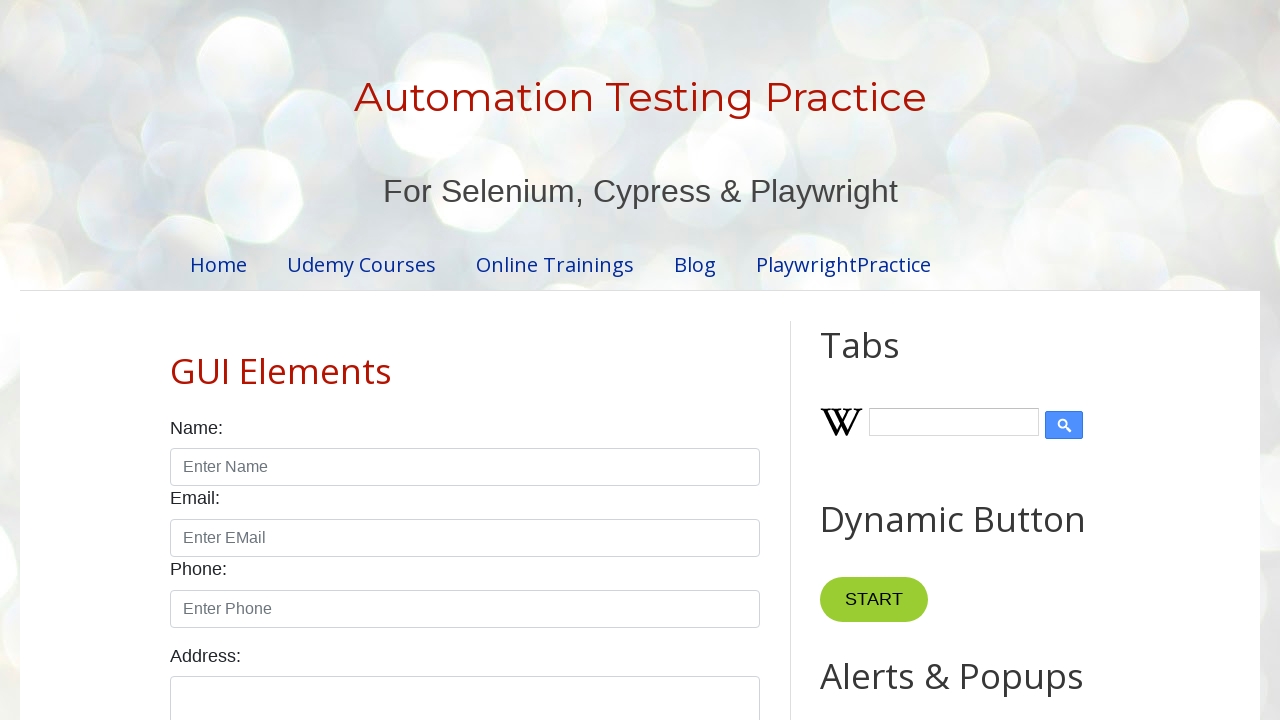

Waited for name input field to be visible
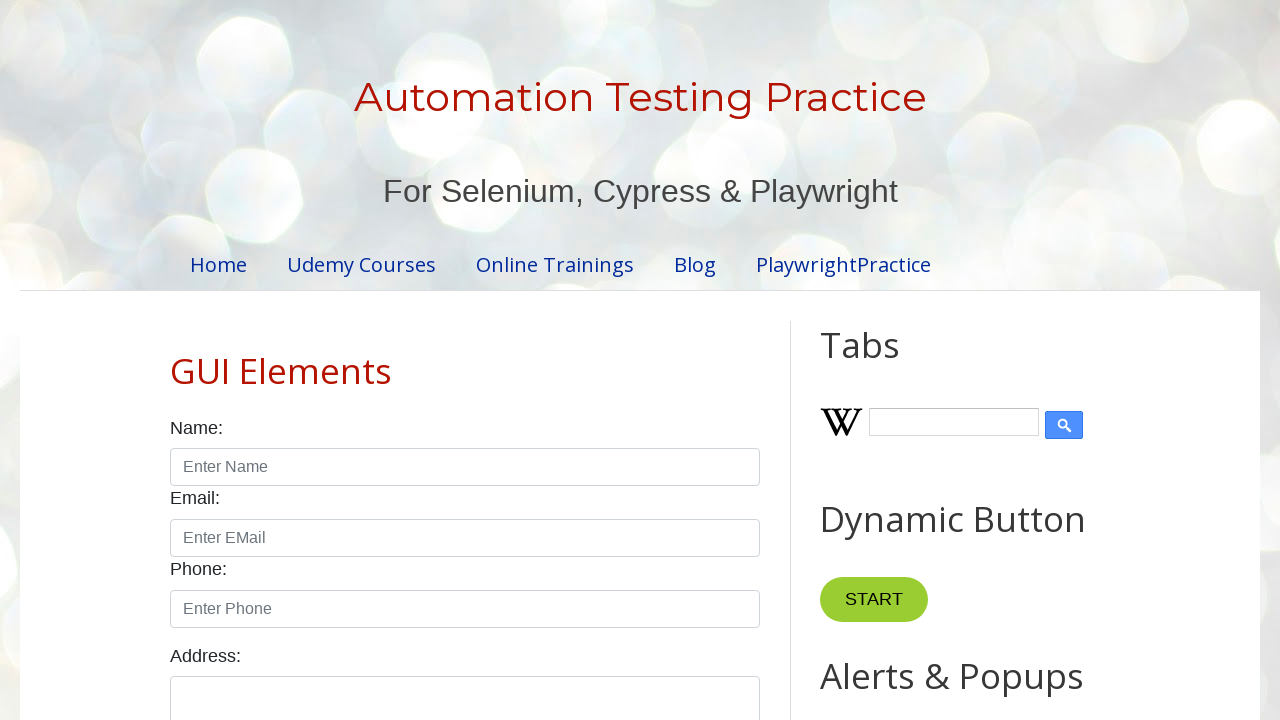

Filled name input field with 'Automation' on xpath=//input[@id='name']
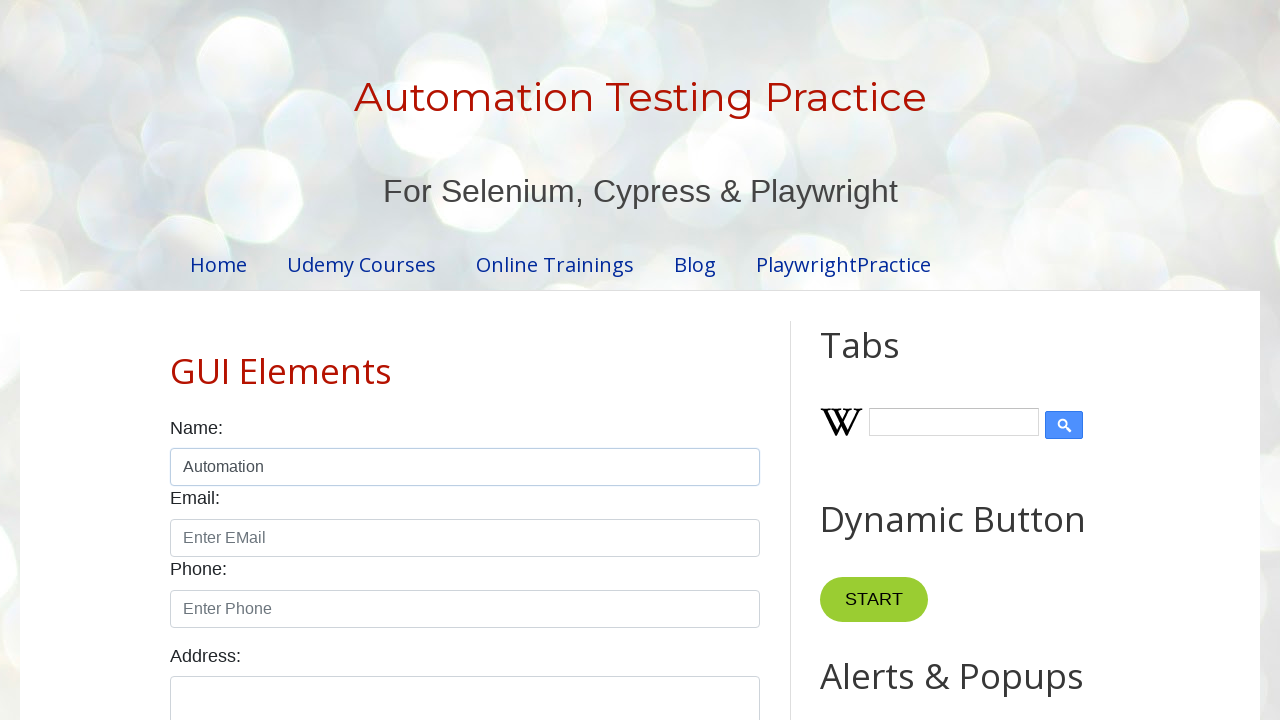

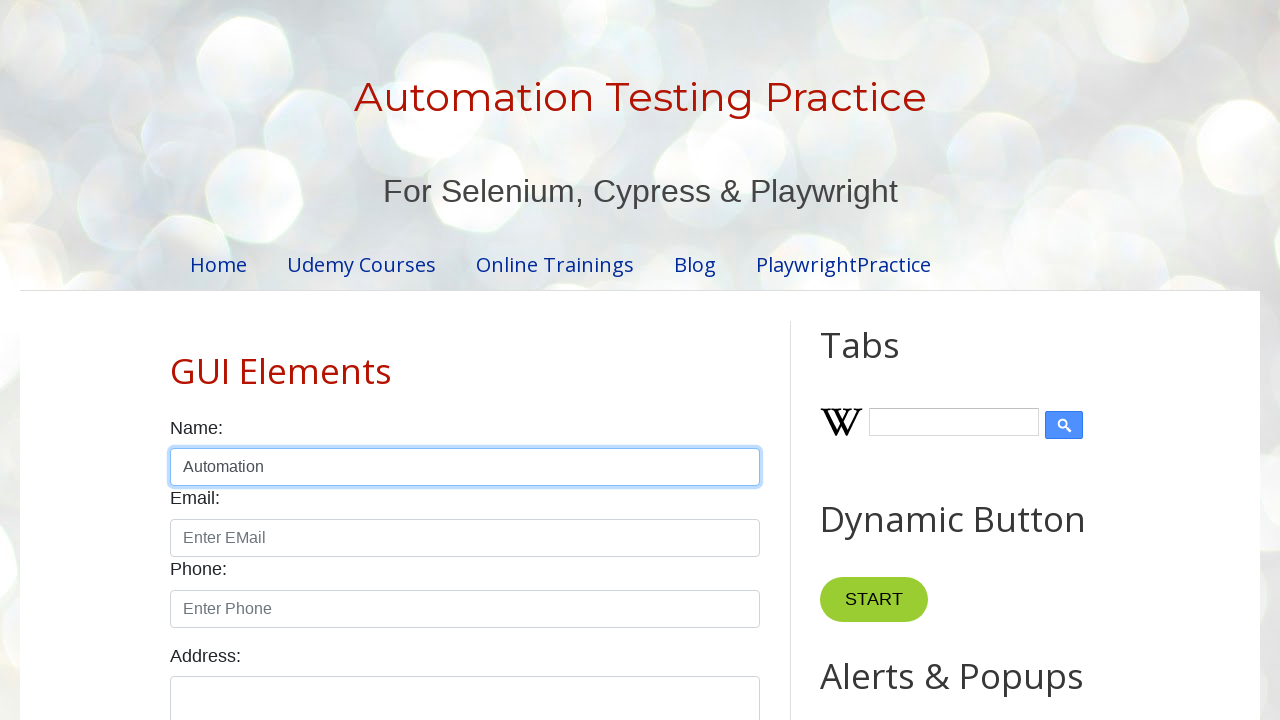